Tests downloading a PDF from the Rio de Janeiro Official Gazette website by entering a date, clicking the OK button, and clicking on the cover image to download the PDF.

Starting URL: https://doweb.rio.rj.gov.br/

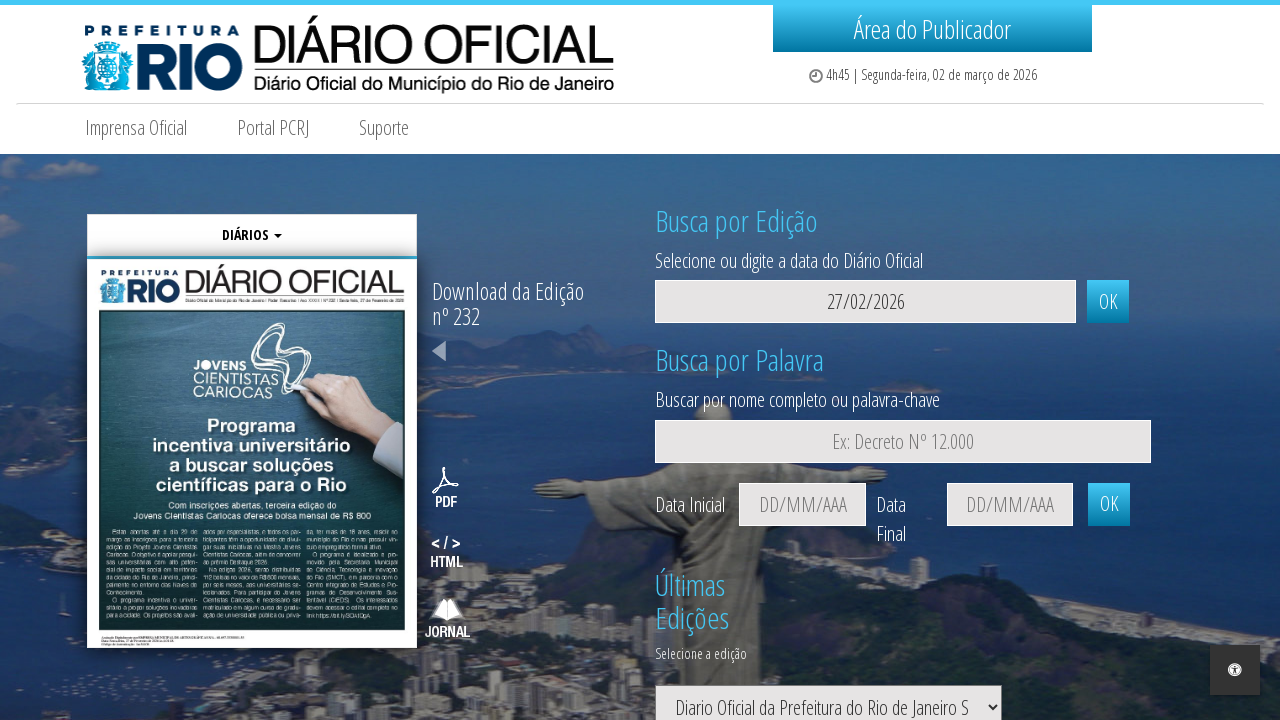

Cleared the date field on #dataEdicaoPortal
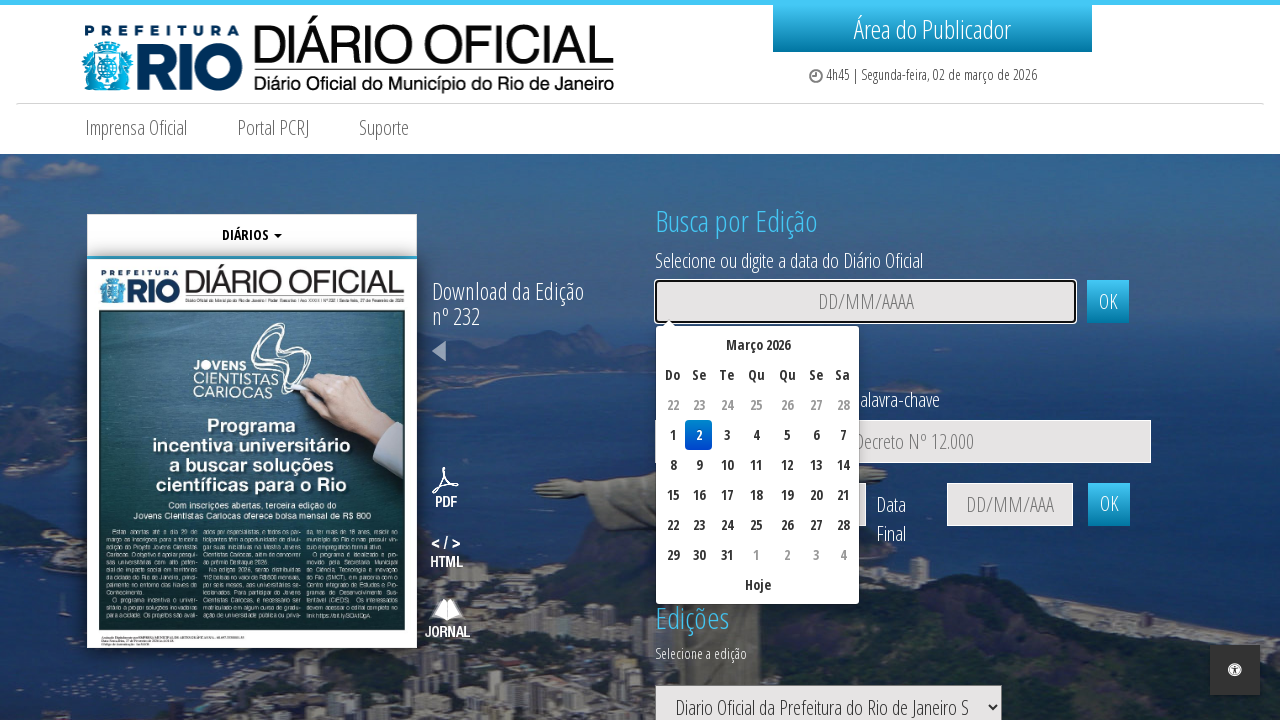

Set up dialog handler to accept alerts
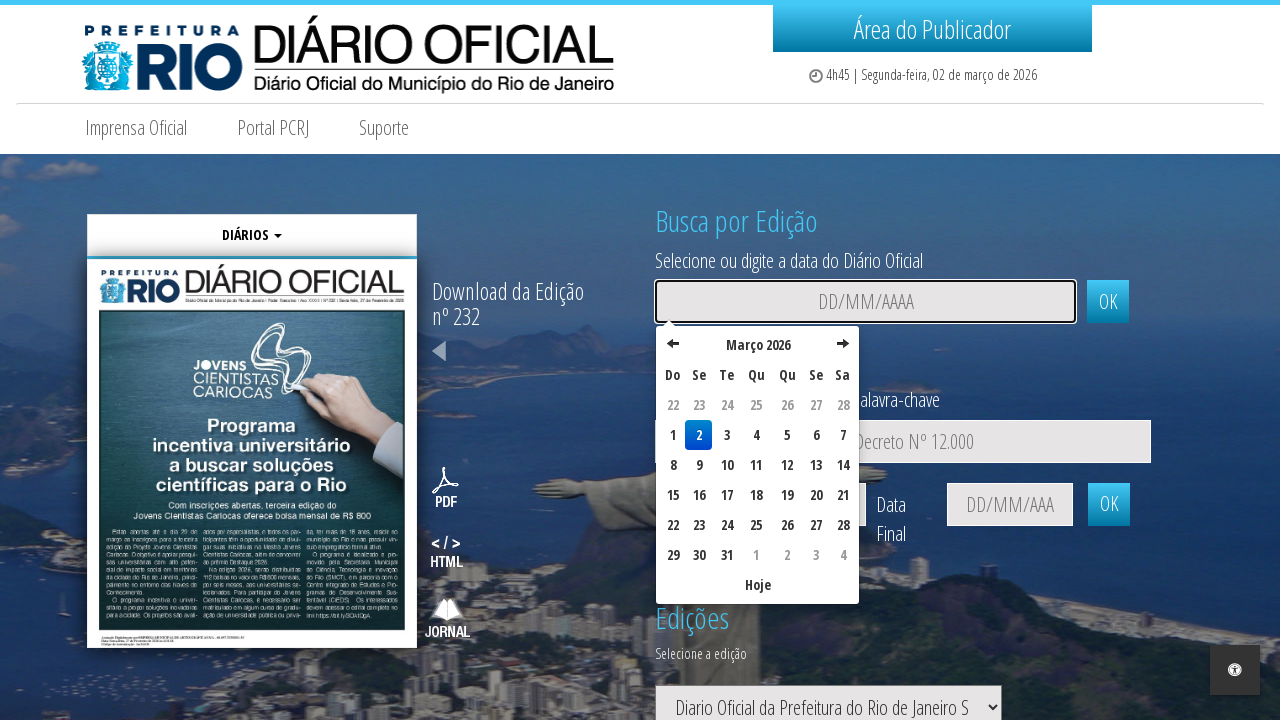

Waited 1 second for alert to be processed
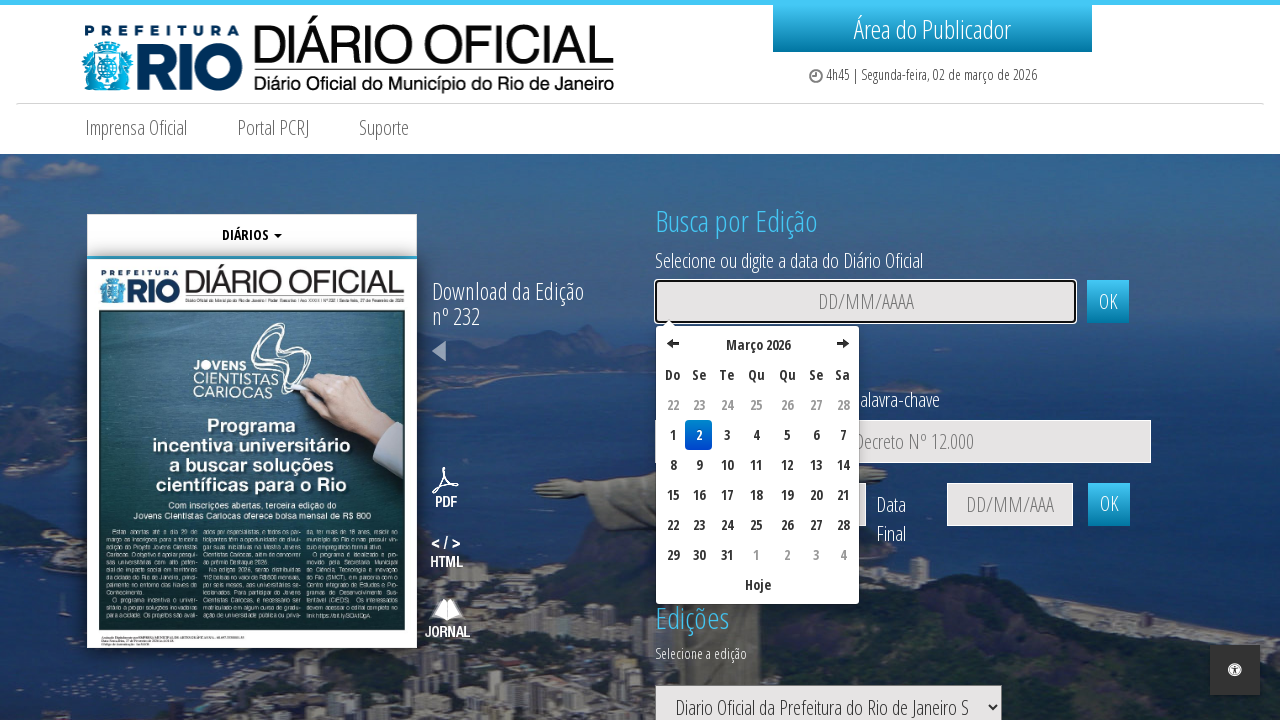

Filled date field with '15/03/2024' on #dataEdicaoPortal
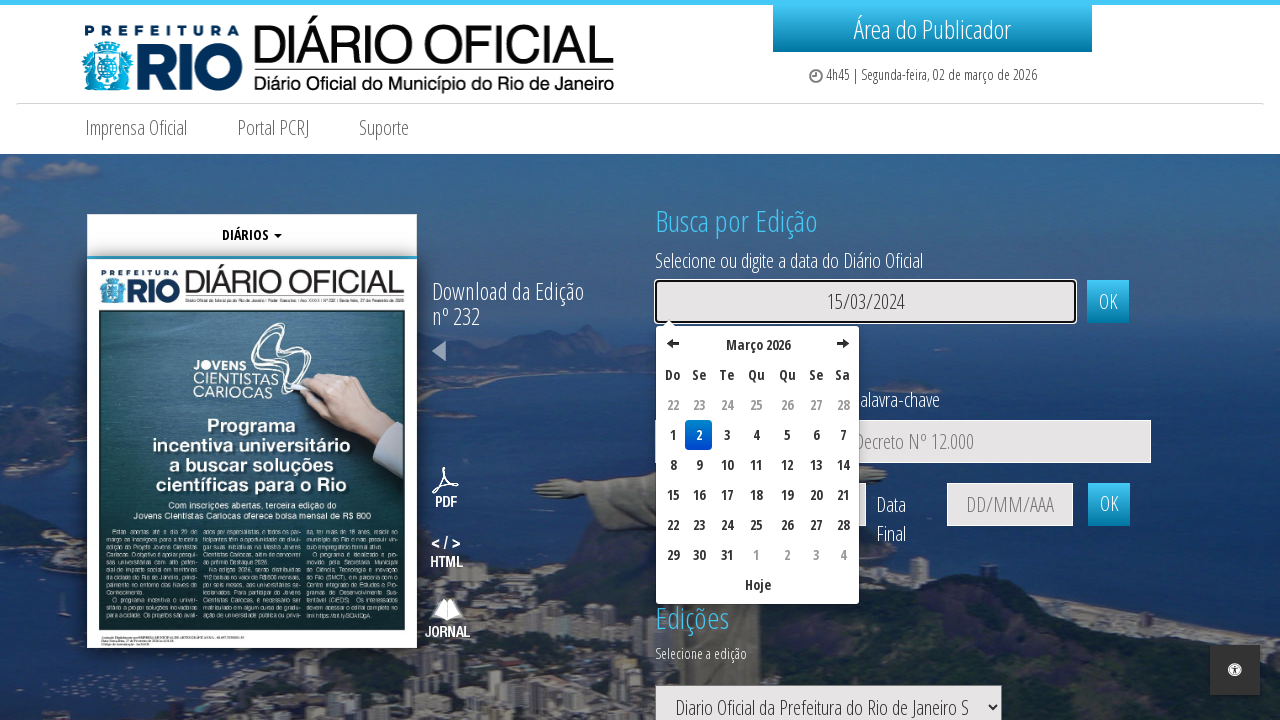

Clicked OK button to search for the edition at (1108, 302) on input.btn.col-xs-2.col-sm-3.col-md-1.col-lg-1
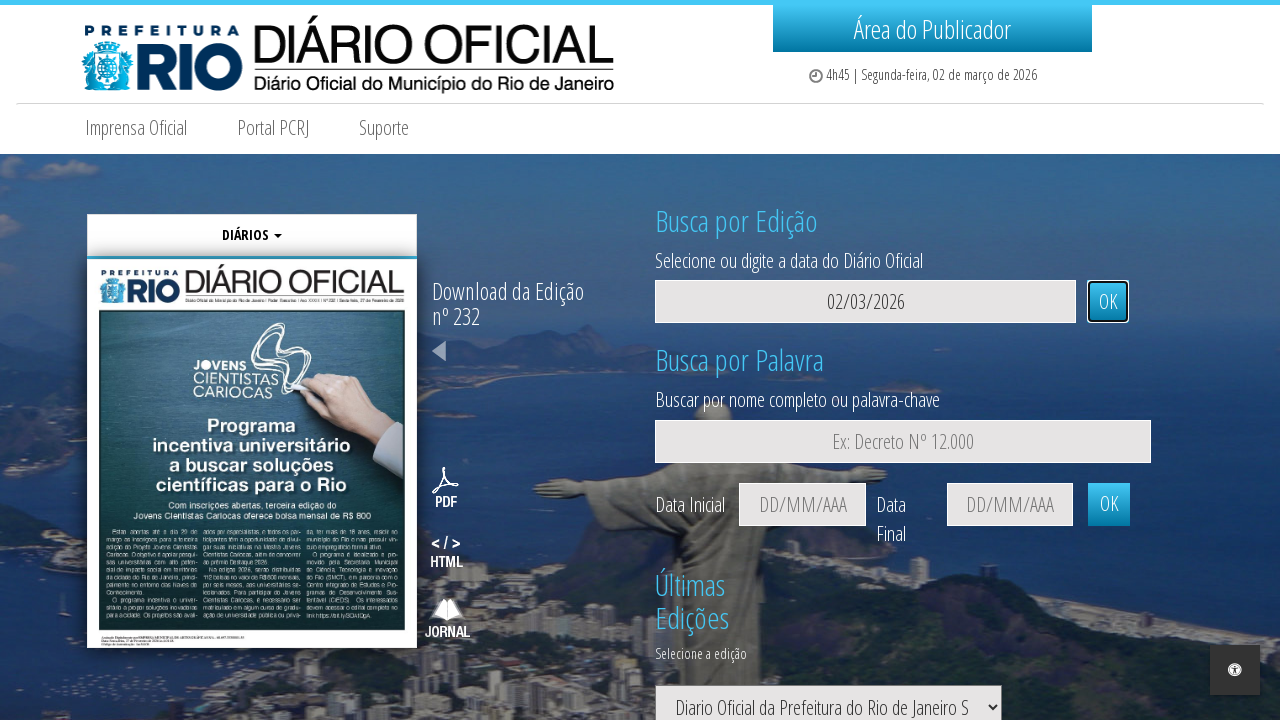

Cover image appeared on the page
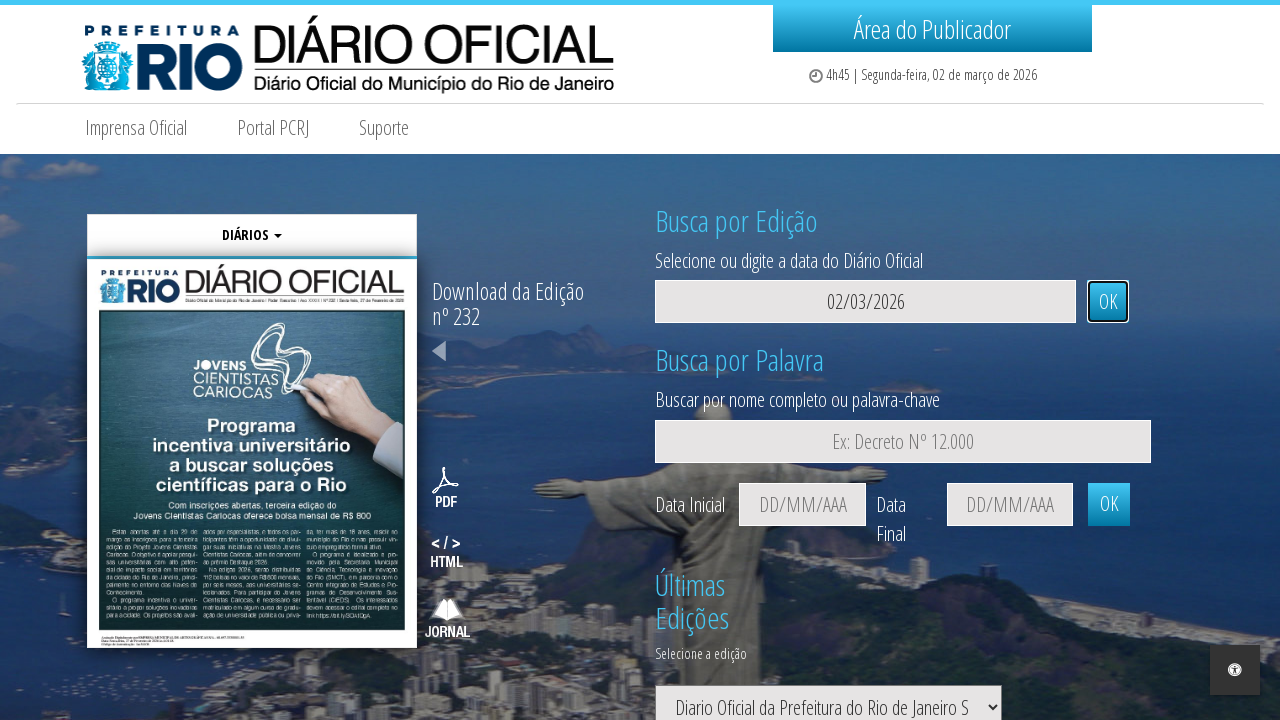

Clicked on cover image to download PDF at (252, 454) on #imagemCapa
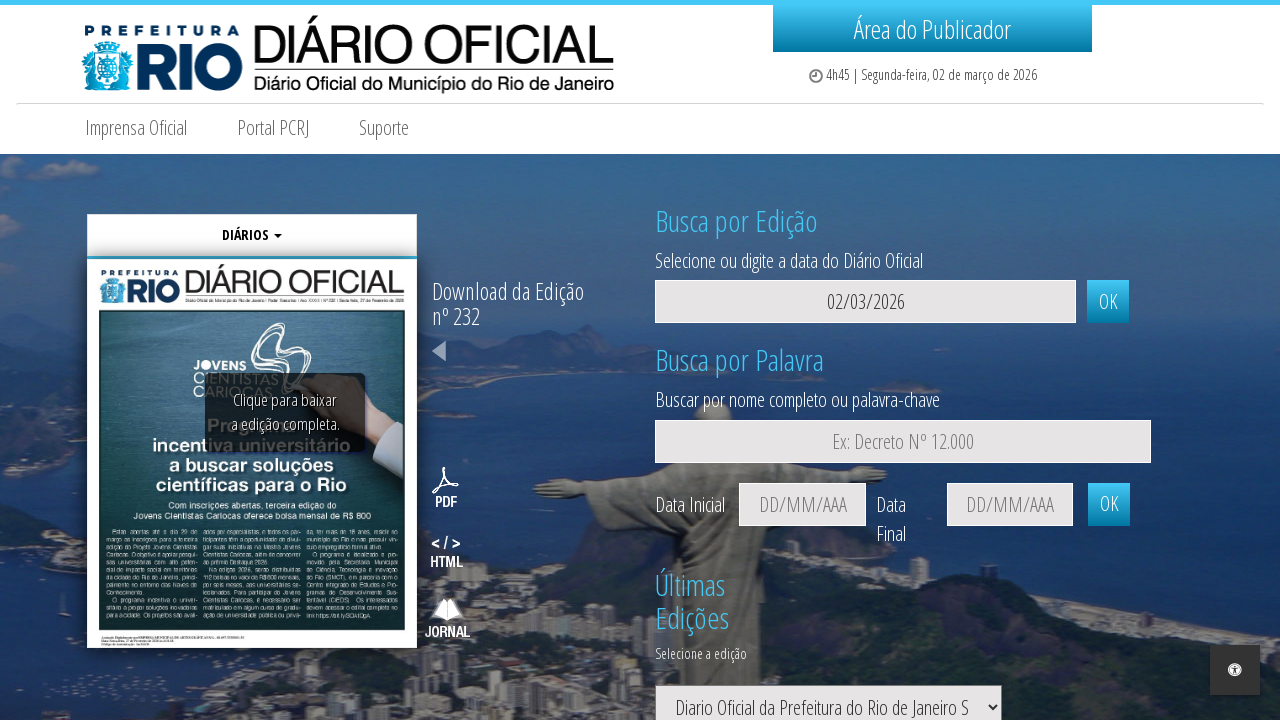

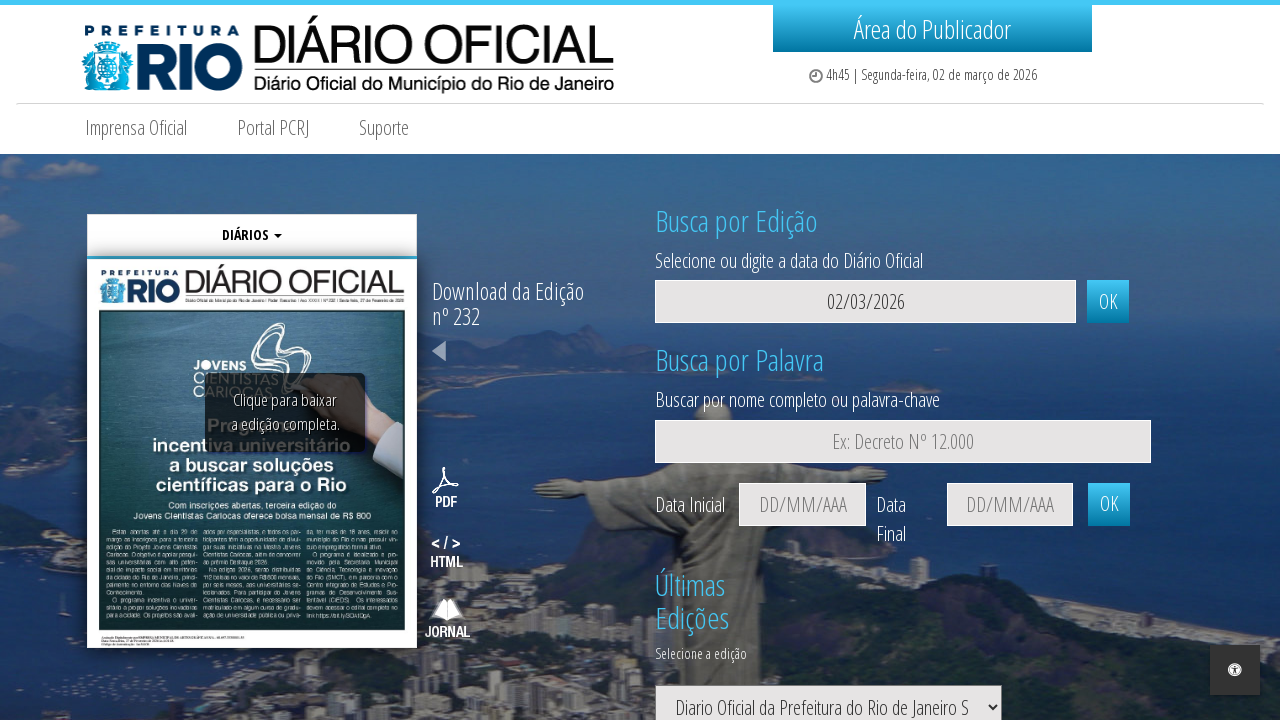